Tests password reset functionality with an invalid email/username to verify error message appears

Starting URL: https://goantifraud.com/manager/login/?next=/manager/

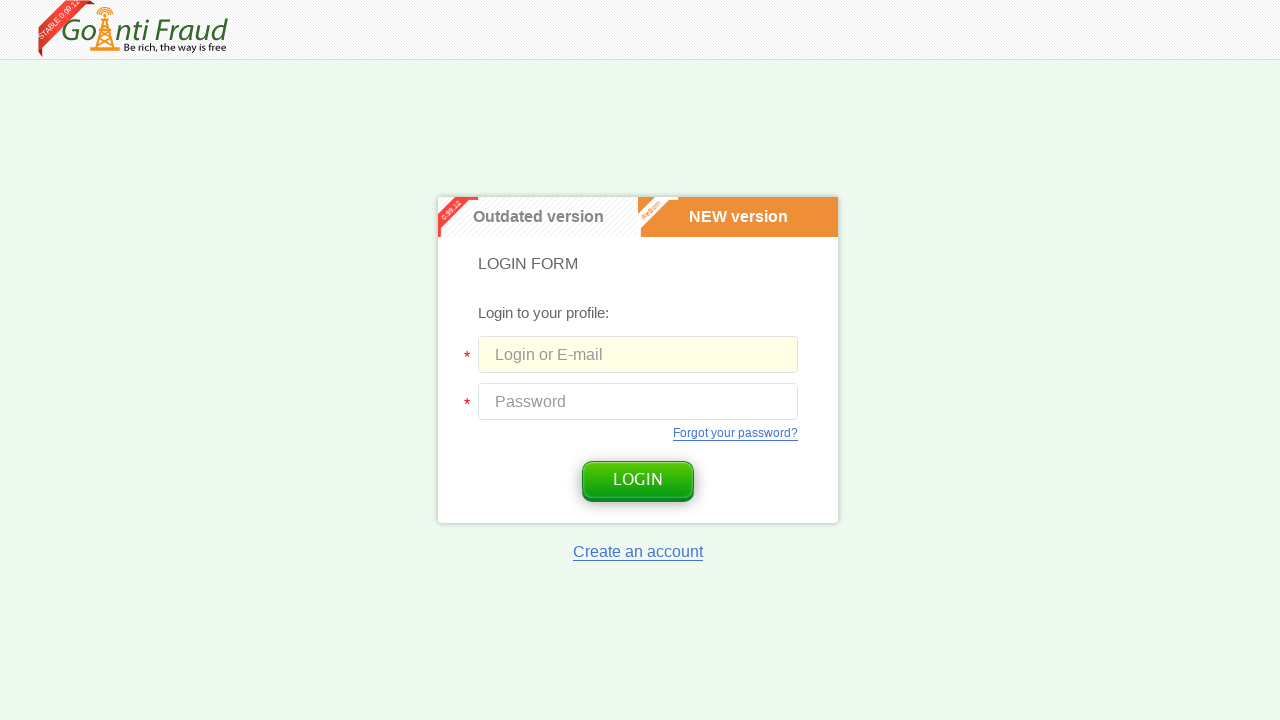

Clicked 'Forgot your password?' link at (736, 433) on a:has-text('Forgot your password?')
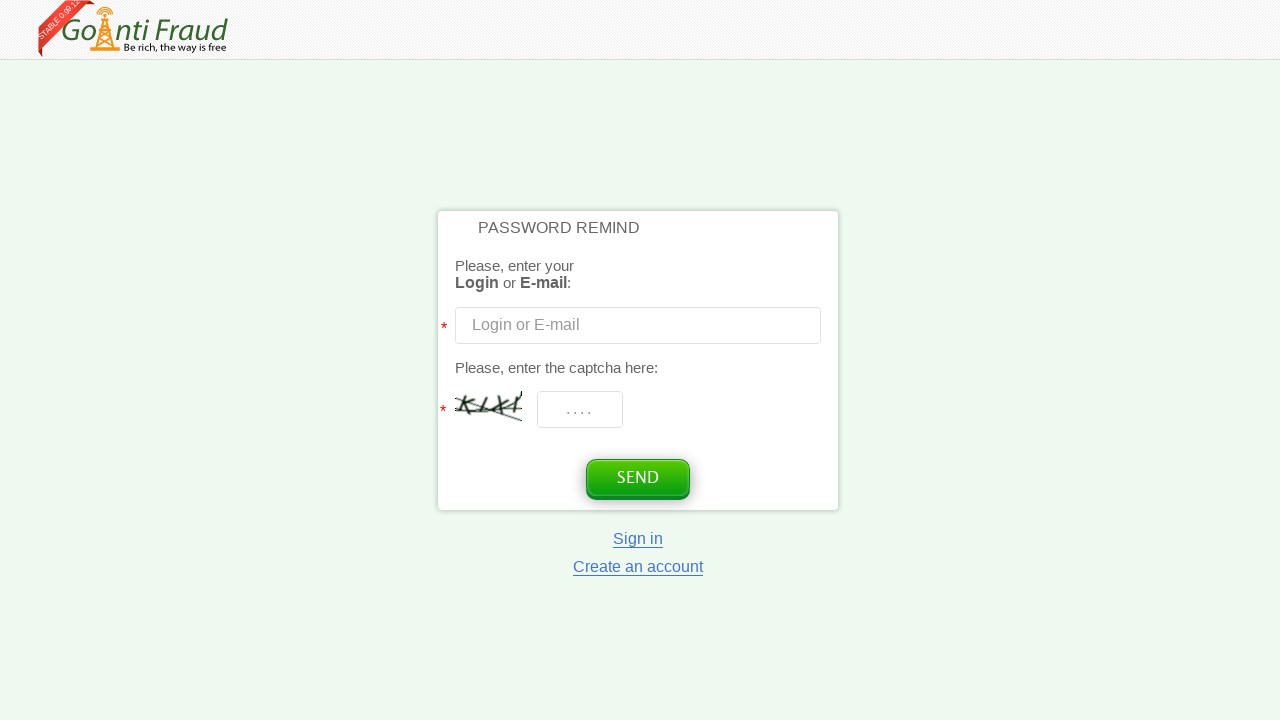

Filled email field with invalid username 'invaliduser123' on #id_email
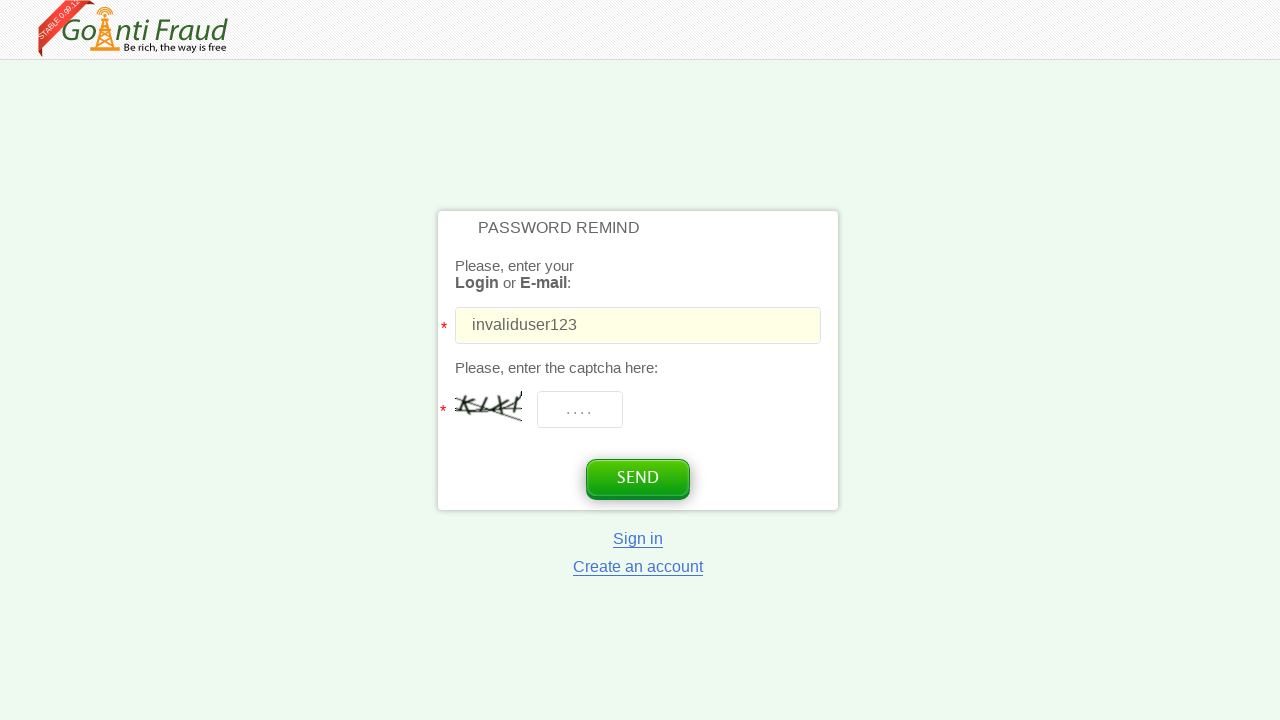

Clicked submit button to submit password reset form at (638, 477) on #submit_btn
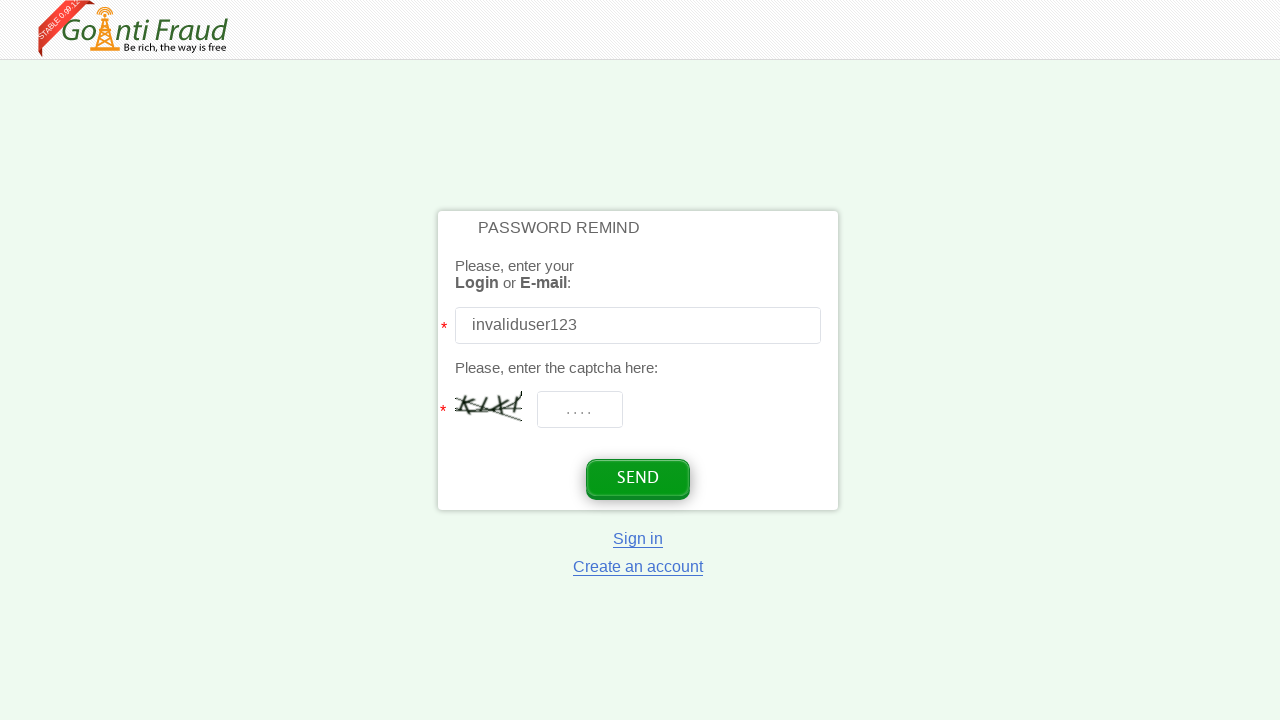

Error message 'Username is not exist' appeared as expected
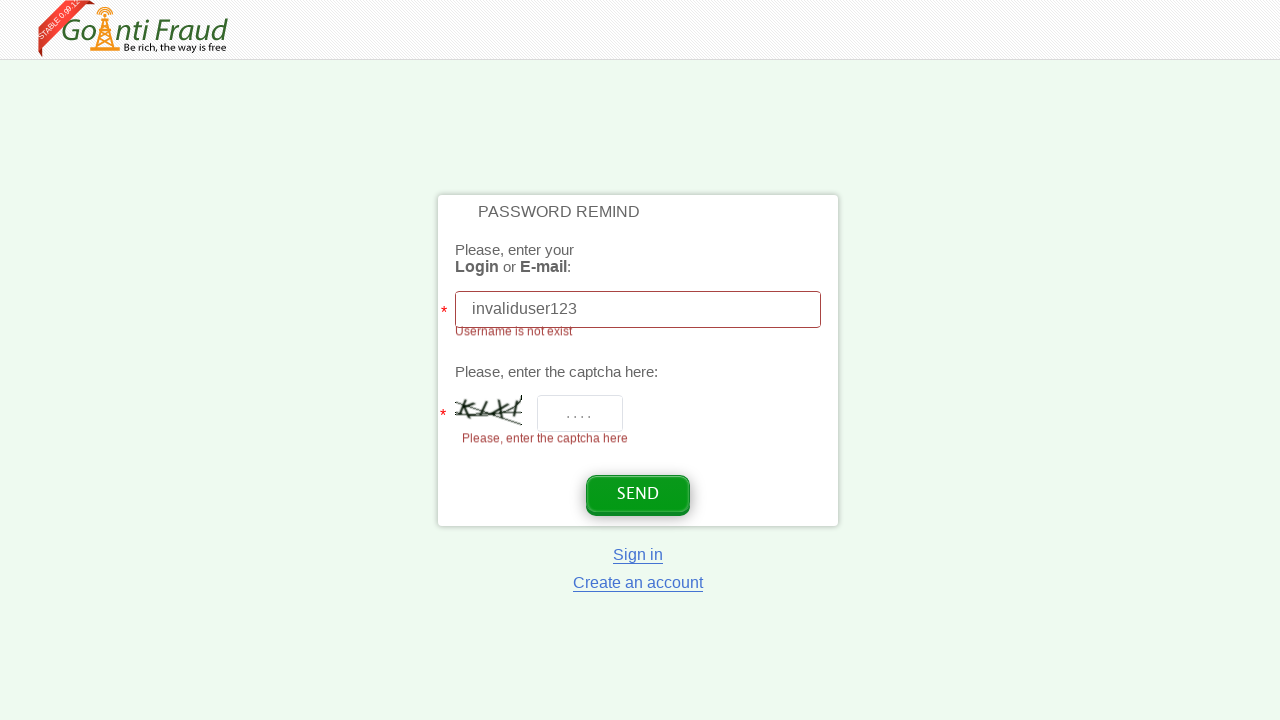

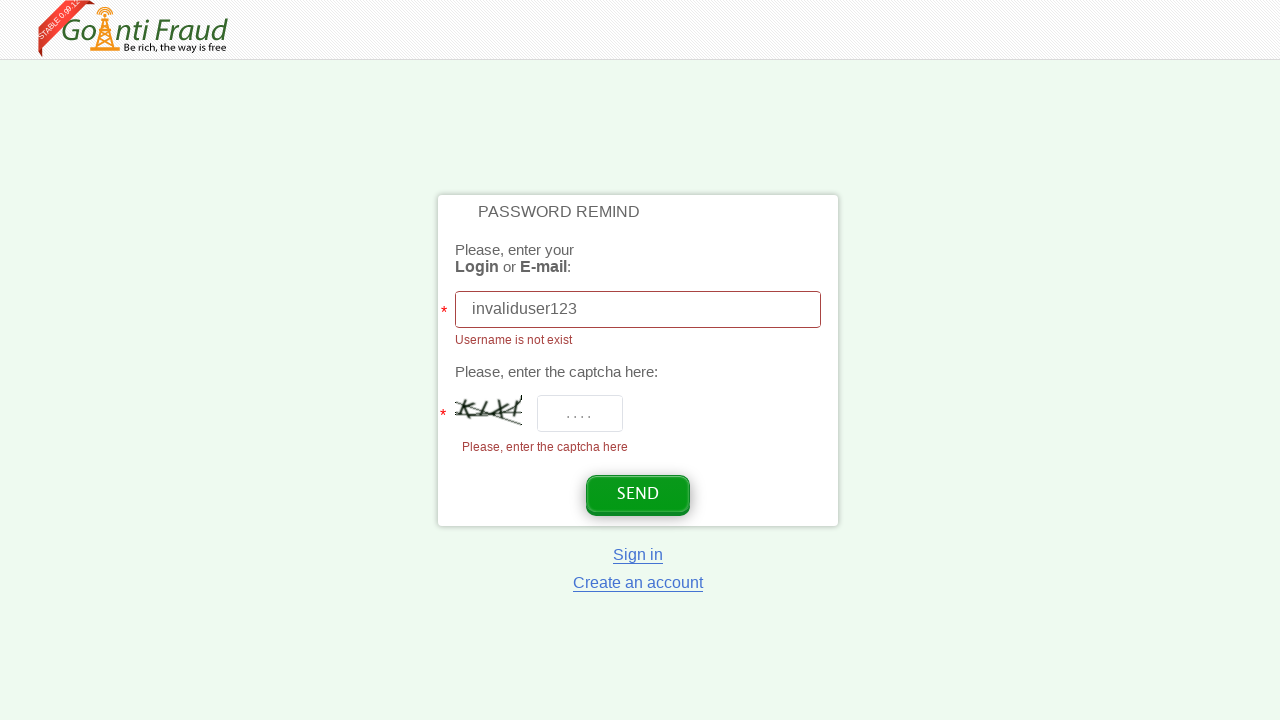